Navigates to a JavaScript-delayed quotes page and waits for the quote elements to load, verifying that quotes with text, author, and tags are displayed.

Starting URL: https://quotes.toscrape.com/js-delayed/

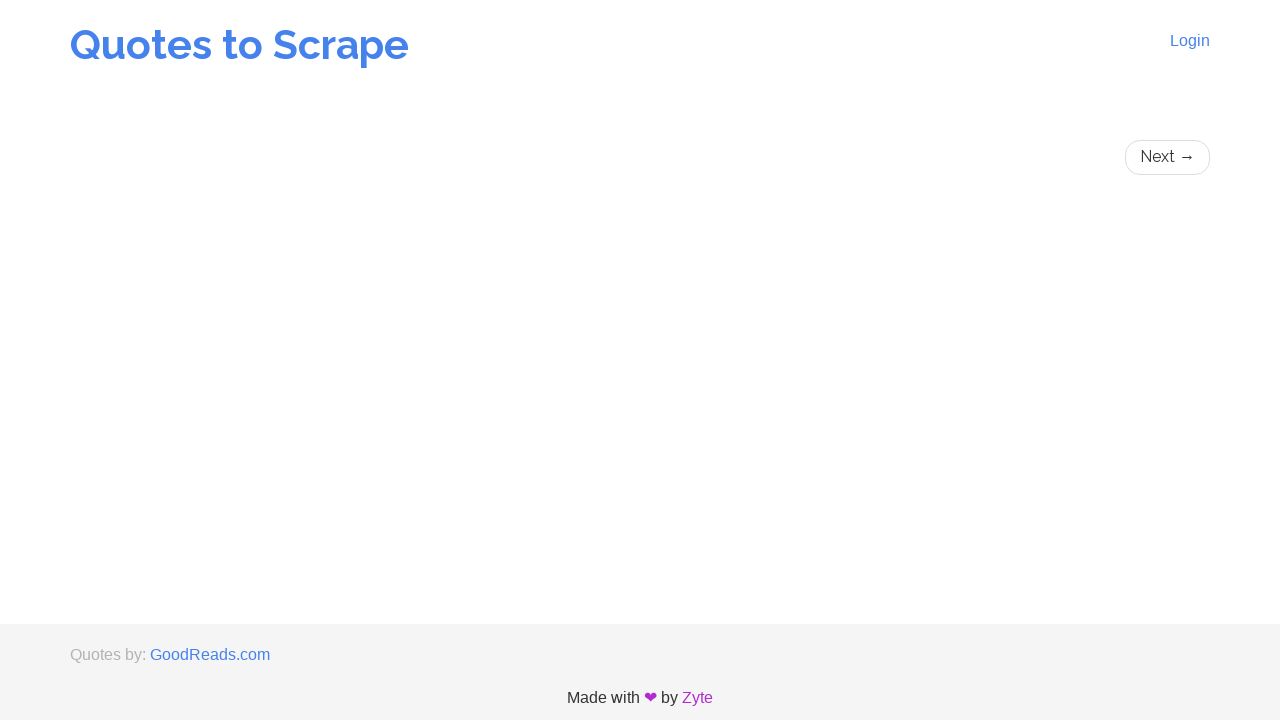

Waited for quote elements to load (JS-delayed content)
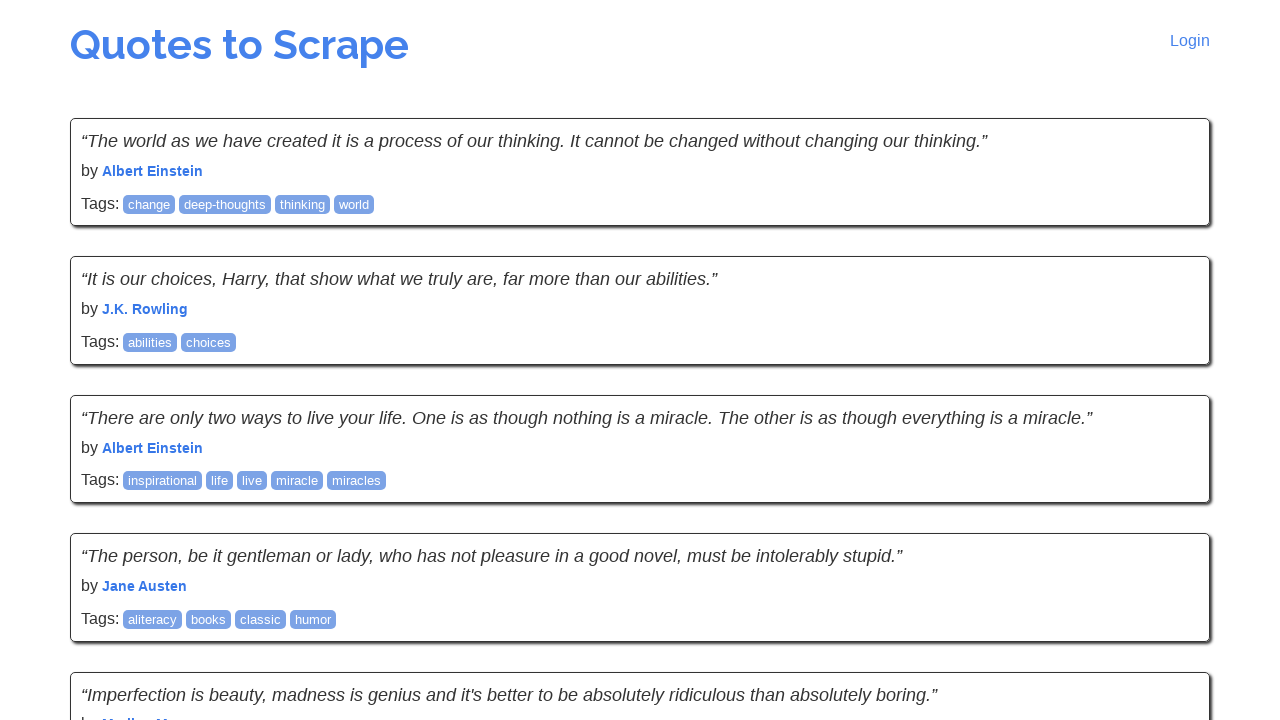

Verified quote text elements are present
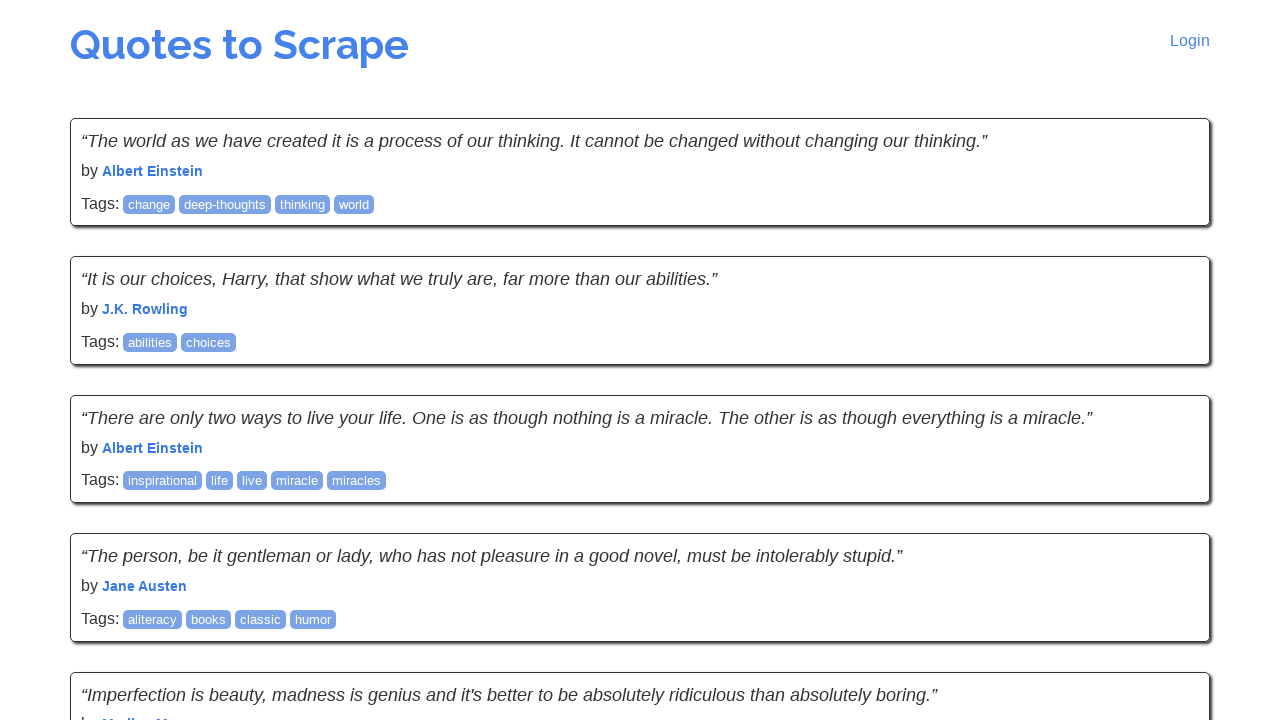

Verified quote author elements are present
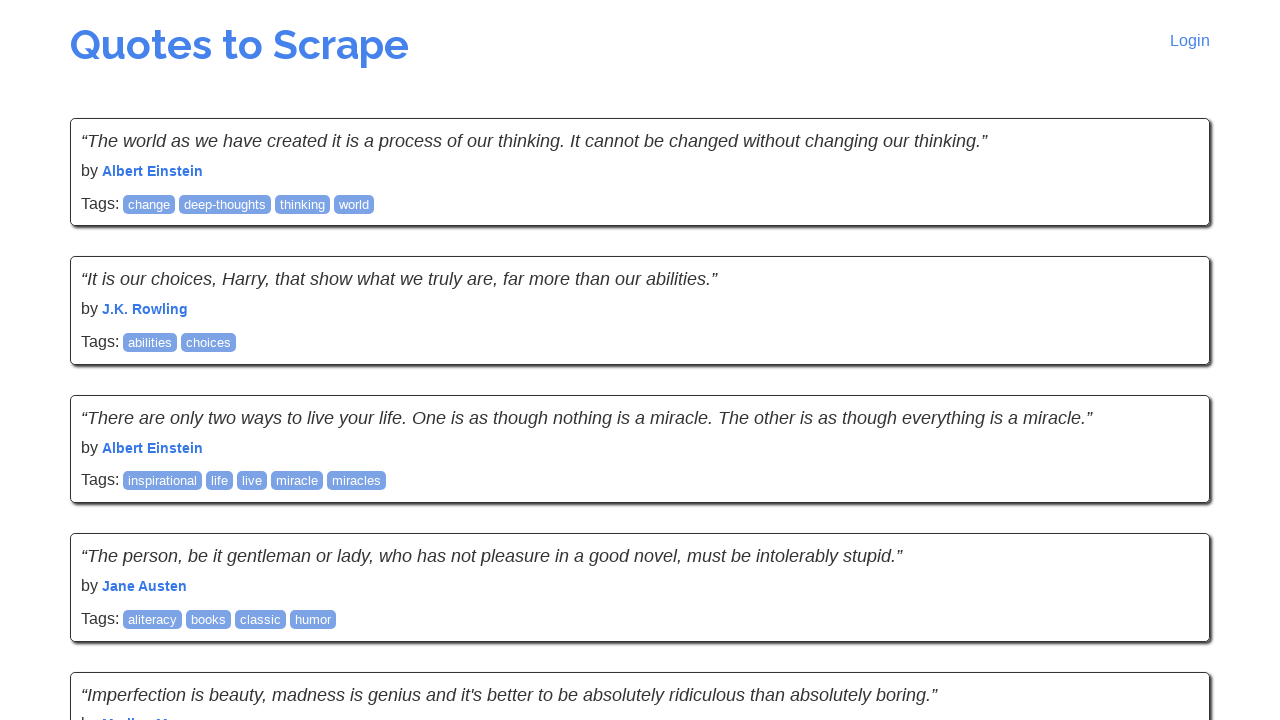

Verified quote tag elements are present
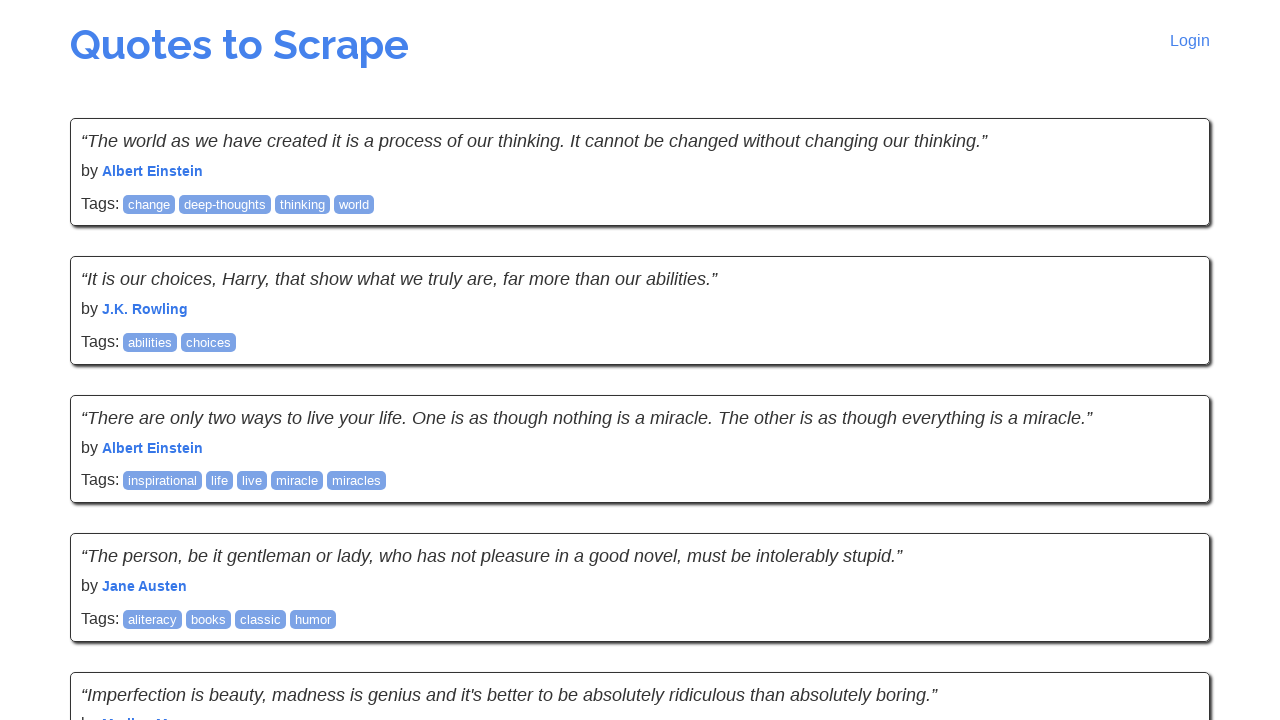

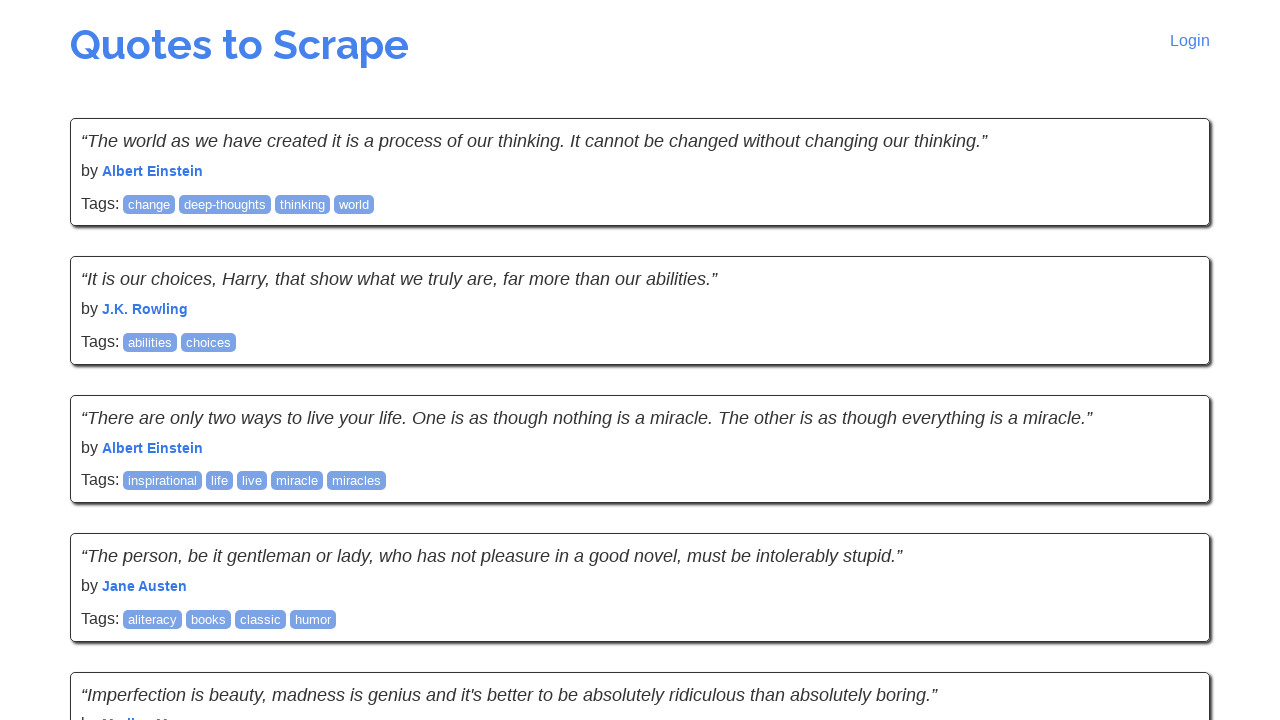